Tests accepting a JavaScript alert dialog by navigating to a W3Schools demo page, triggering an alert via button click, and accepting it

Starting URL: https://www.w3schools.com/js/tryit.asp?filename=tryjs_alert

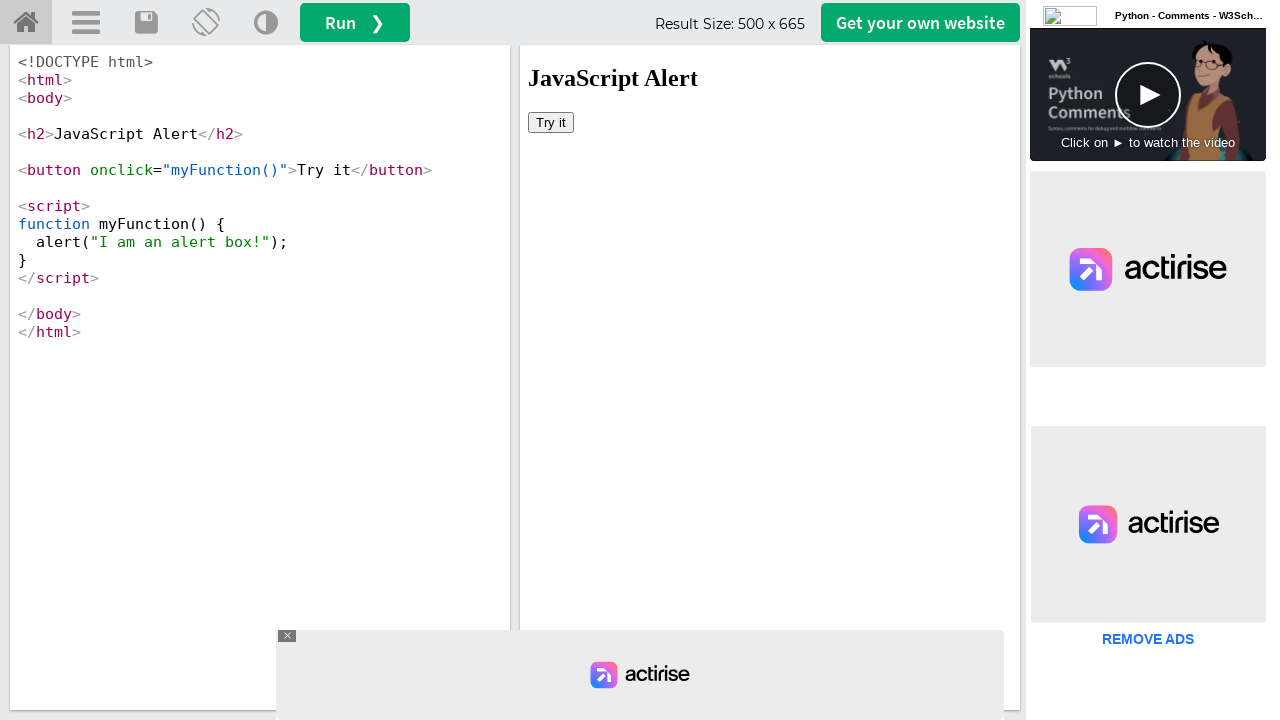

Clicked button in iframe result frame at (551, 122) on #iframeResult >> internal:control=enter-frame >> button
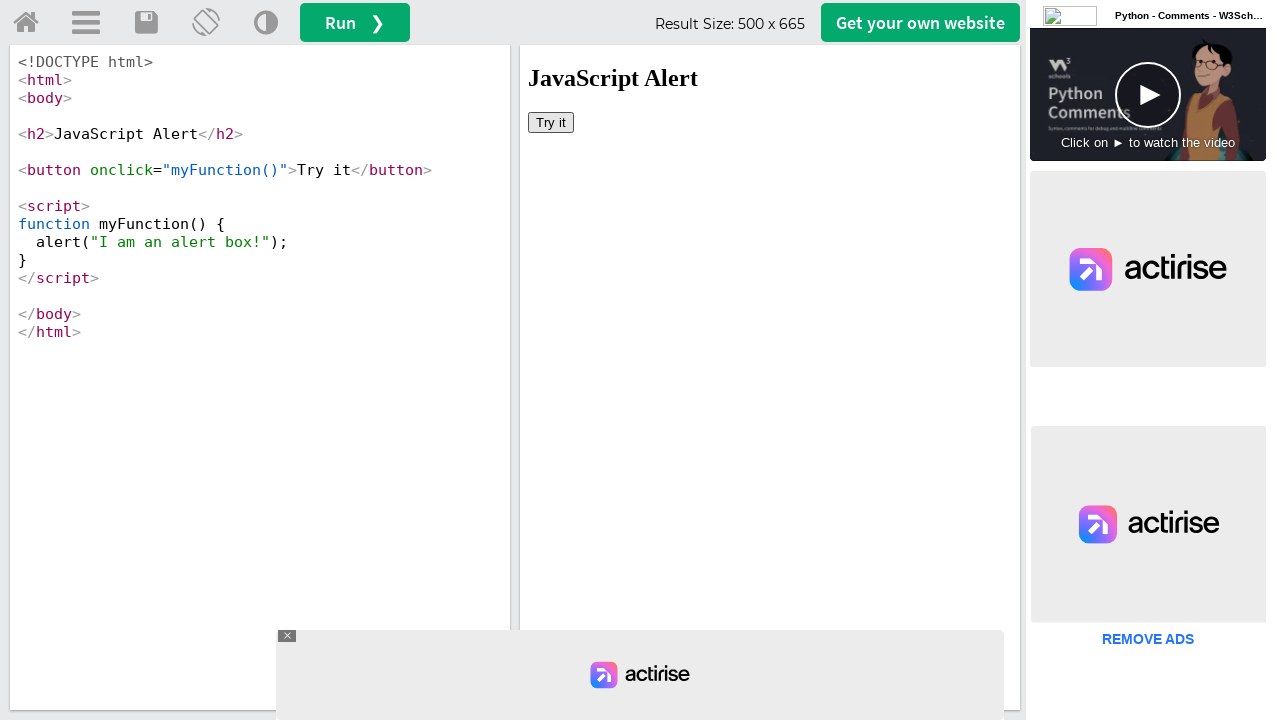

Set up dialog handler to accept alerts
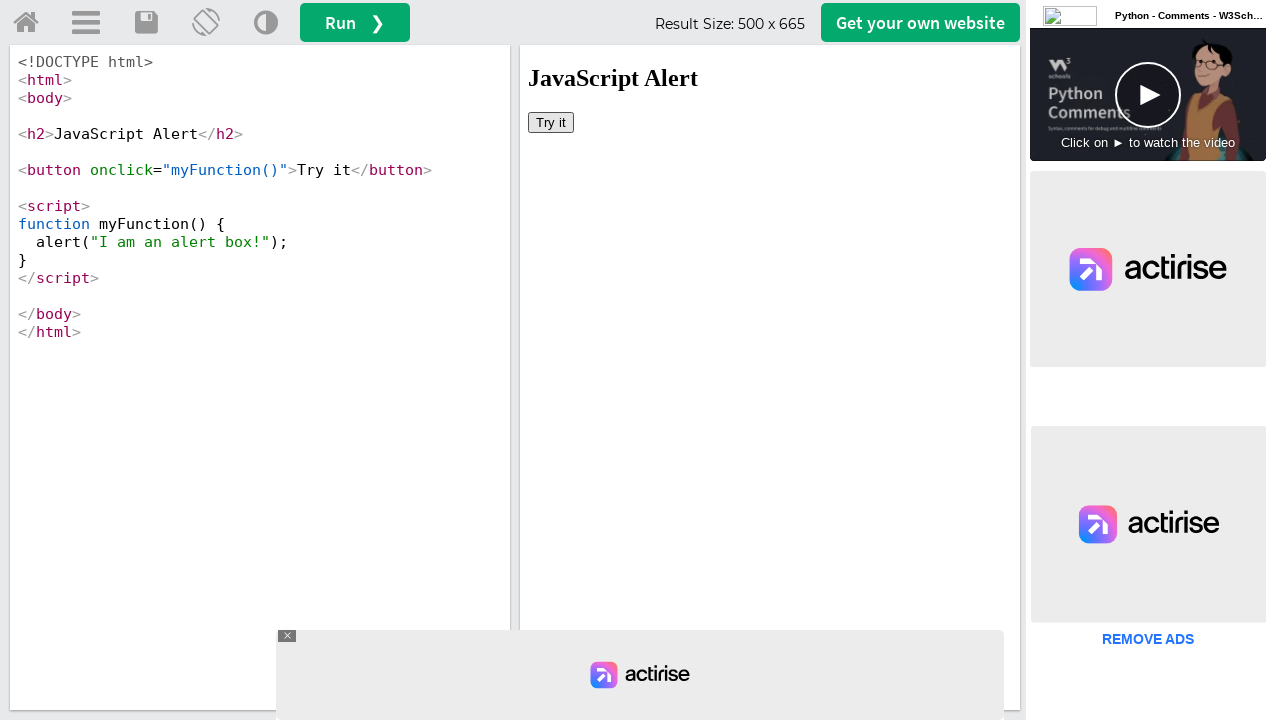

Clicked button to trigger JavaScript alert dialog at (551, 122) on #iframeResult >> internal:control=enter-frame >> button
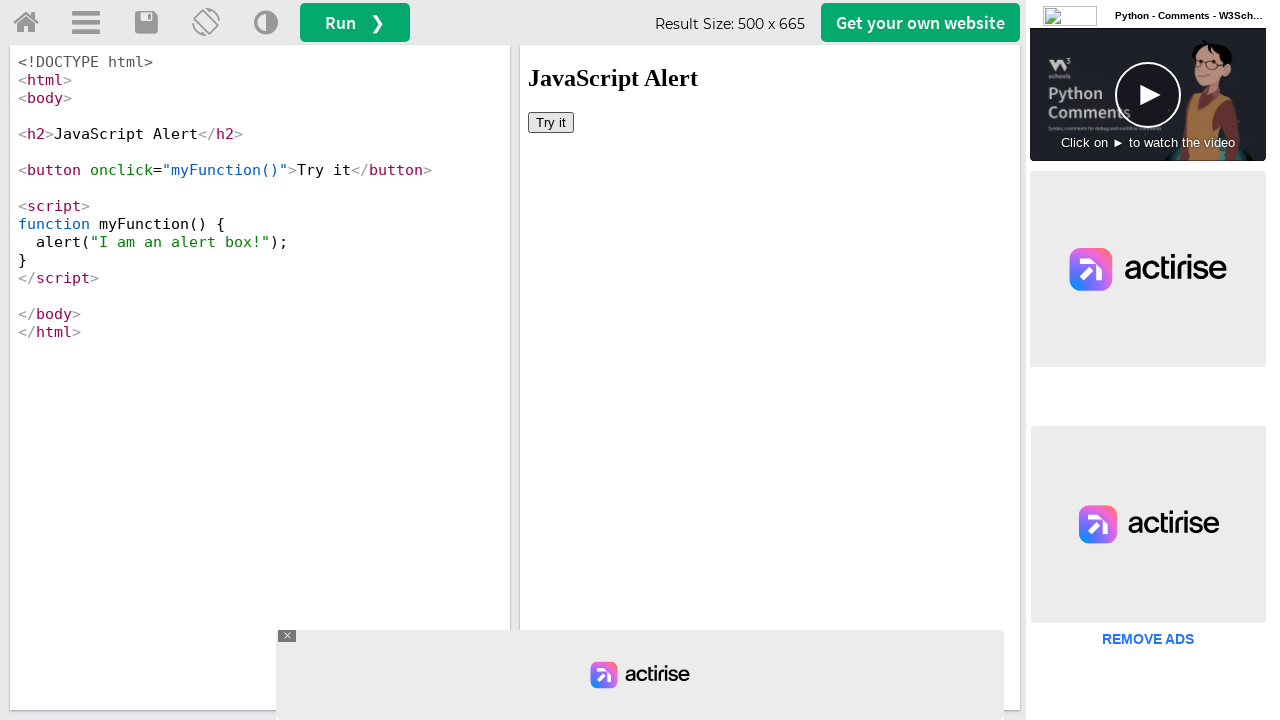

Waited for dialog to be processed
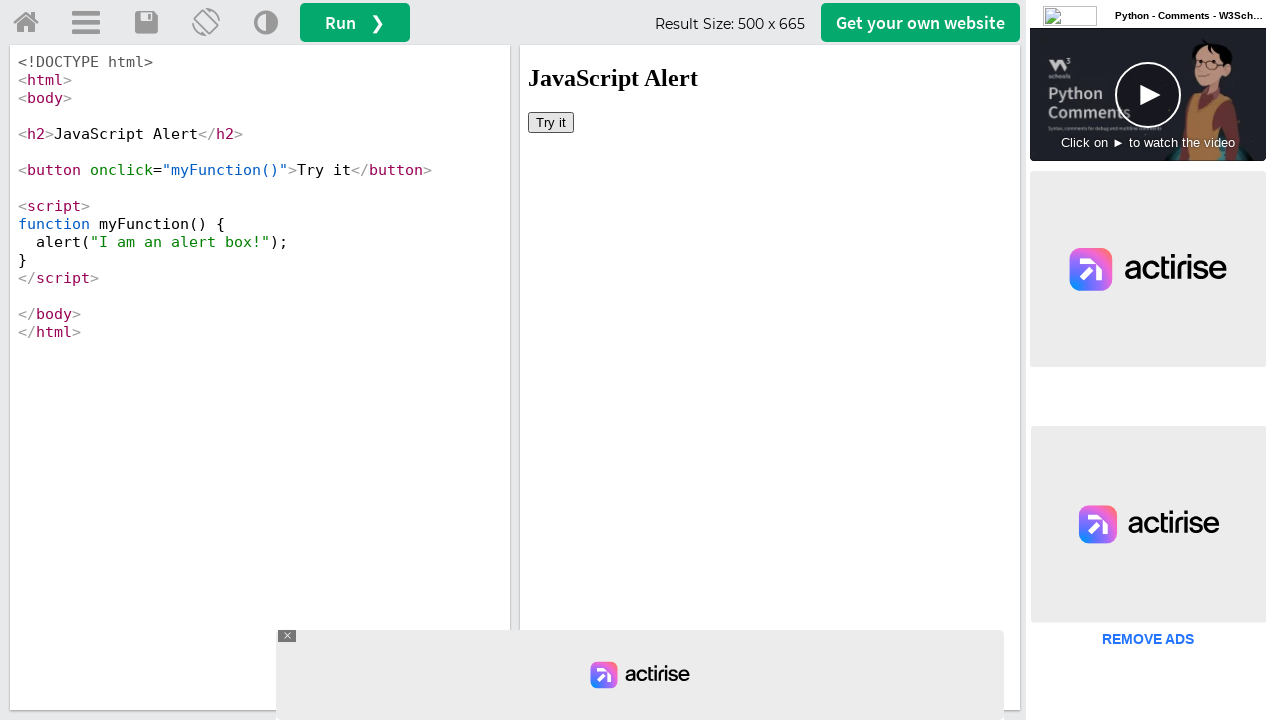

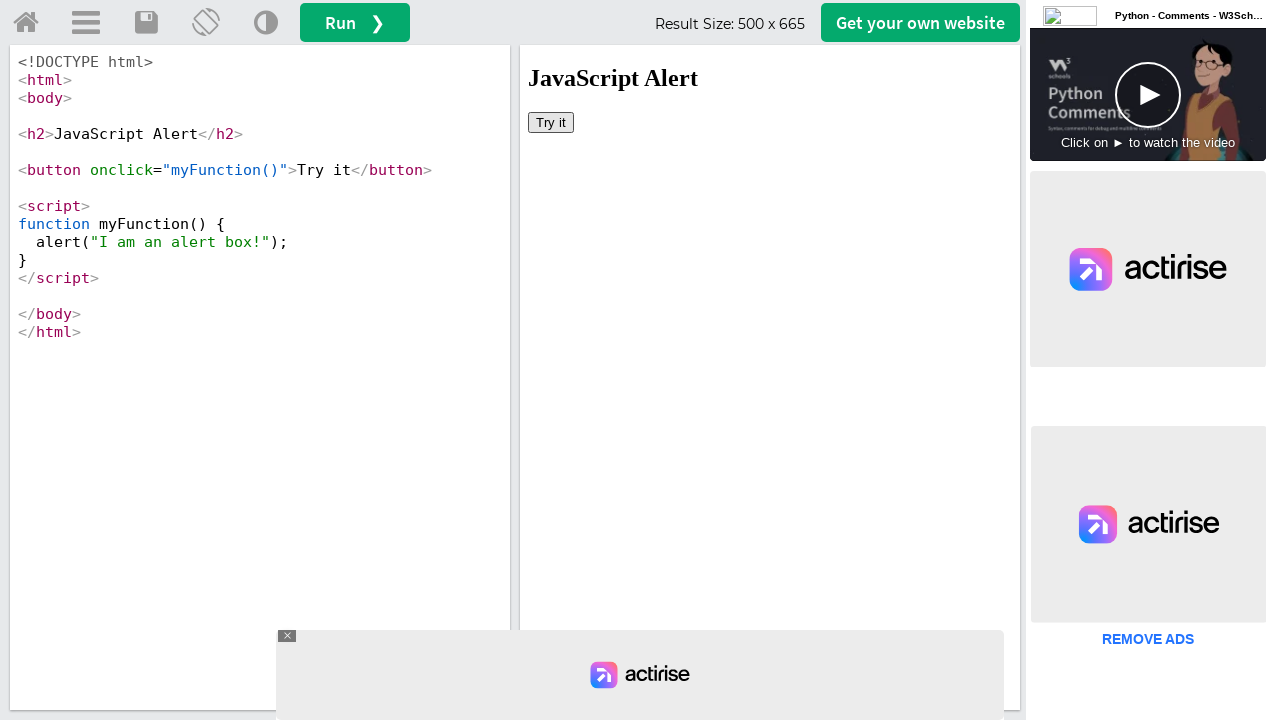